Navigates to a Cameroonian public procurement notices search page and verifies that the list of notices loads successfully.

Starting URL: https://www.armp.cm/recherche_avancee?recherche_avancee_do=1&reference_avis=&maitre_ouvrage=0&region=0&departement=0&type_publication%5B%5D=AO

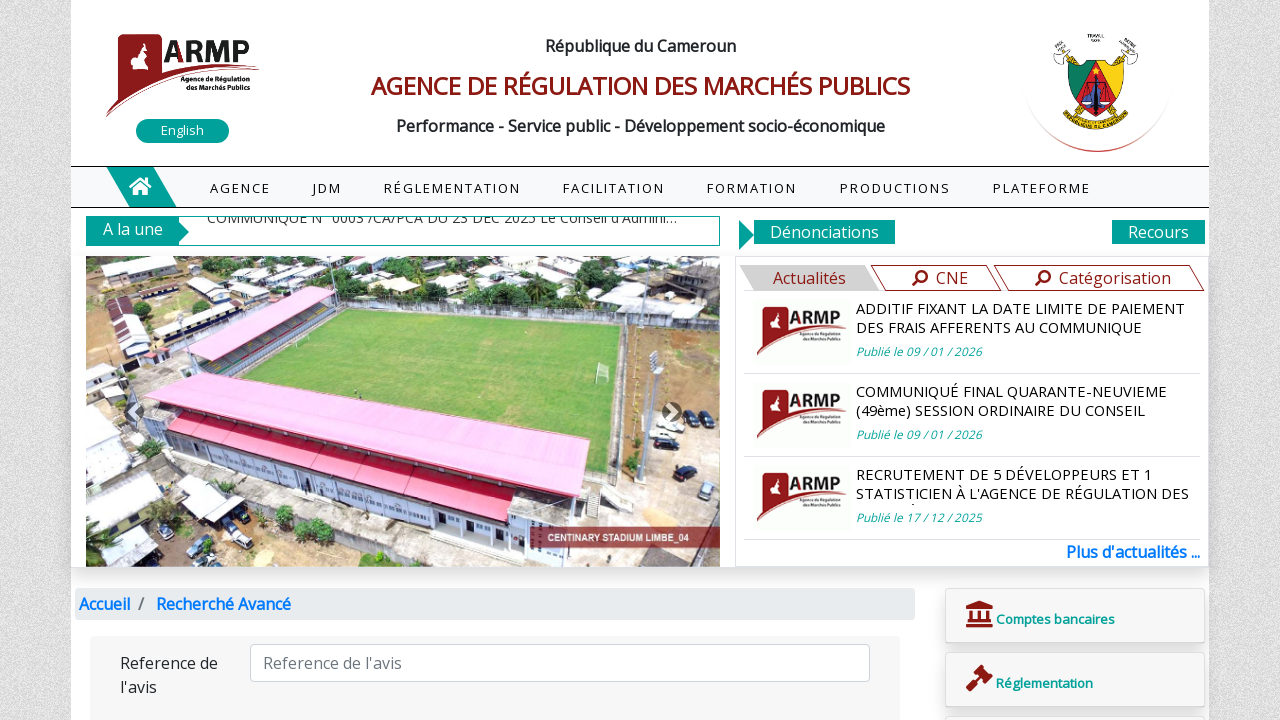

Waited for list group container to load
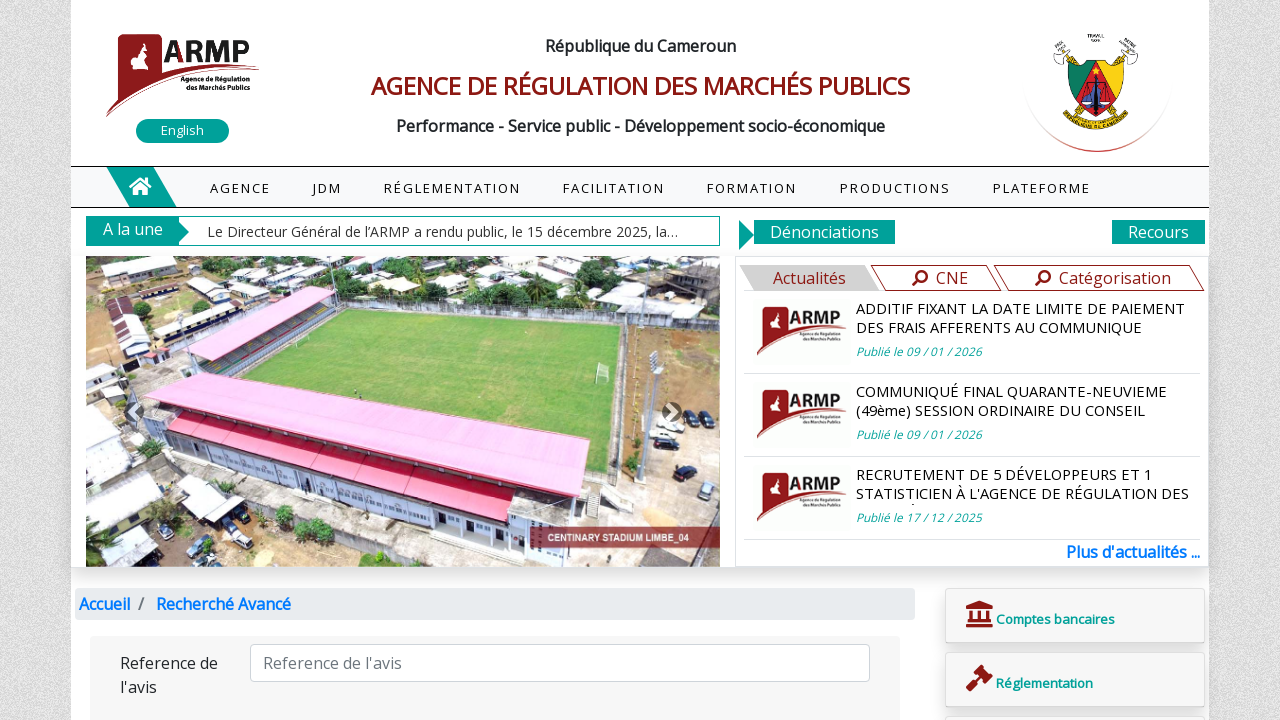

Verified that procurement notice list items are present
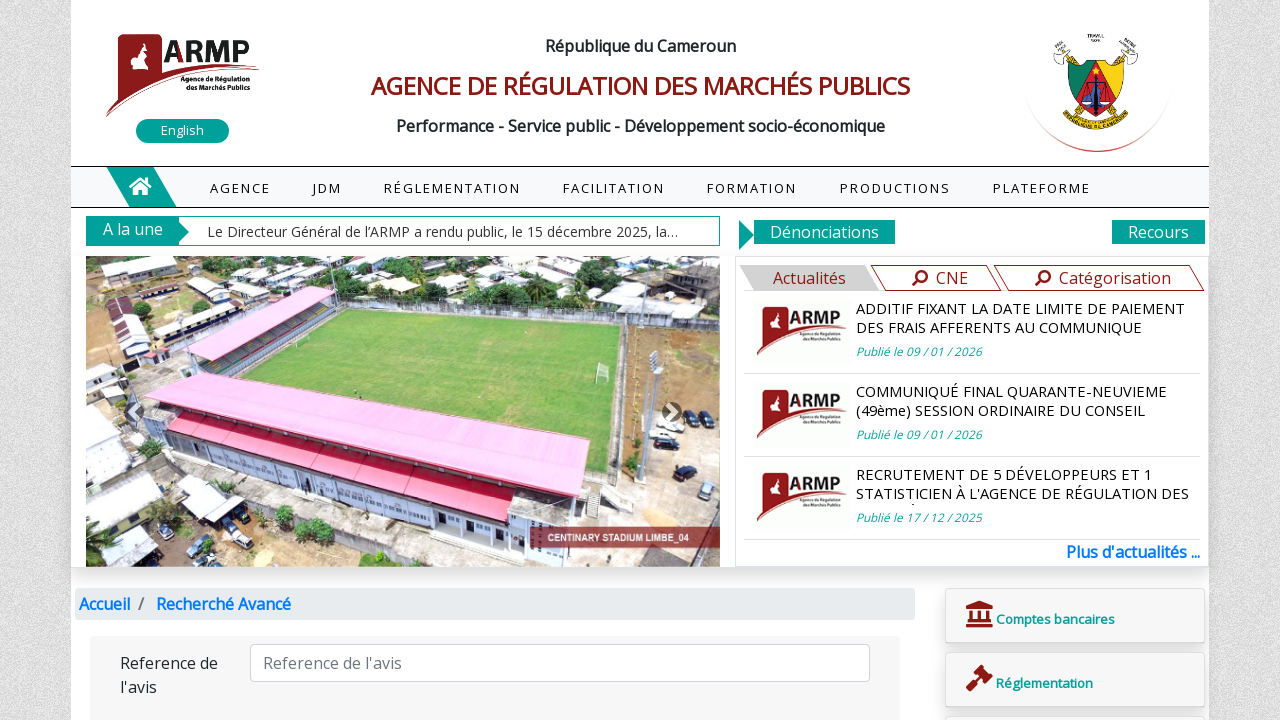

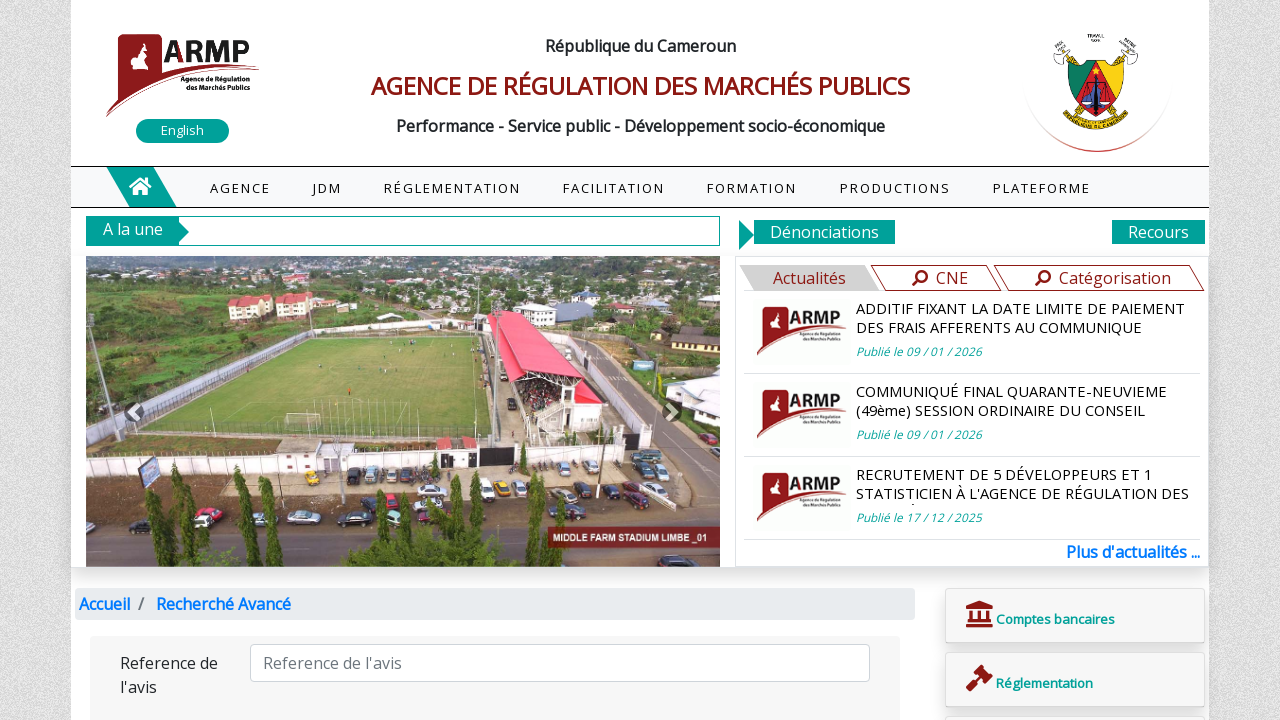